Tests opening a new browser window, navigating to different pages in each window, and verifying that two windows are open.

Starting URL: https://the-internet.herokuapp.com

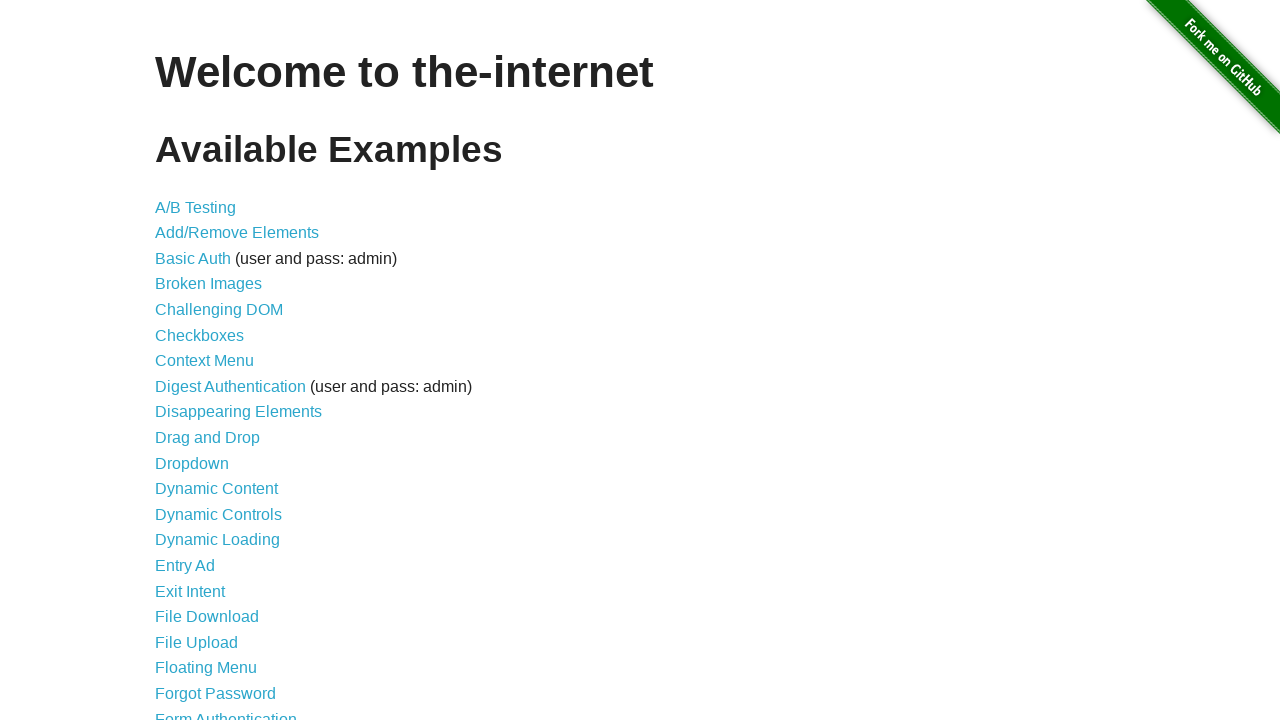

Opened a new browser window
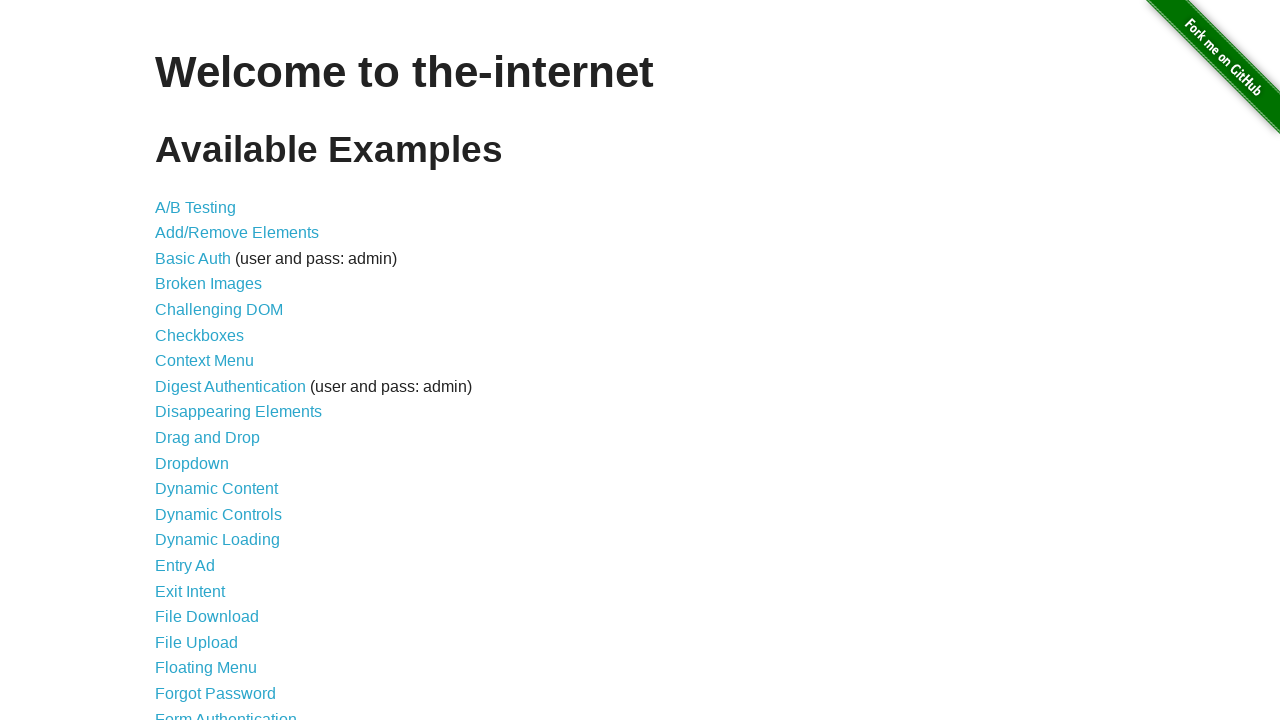

Navigated new window to typos page
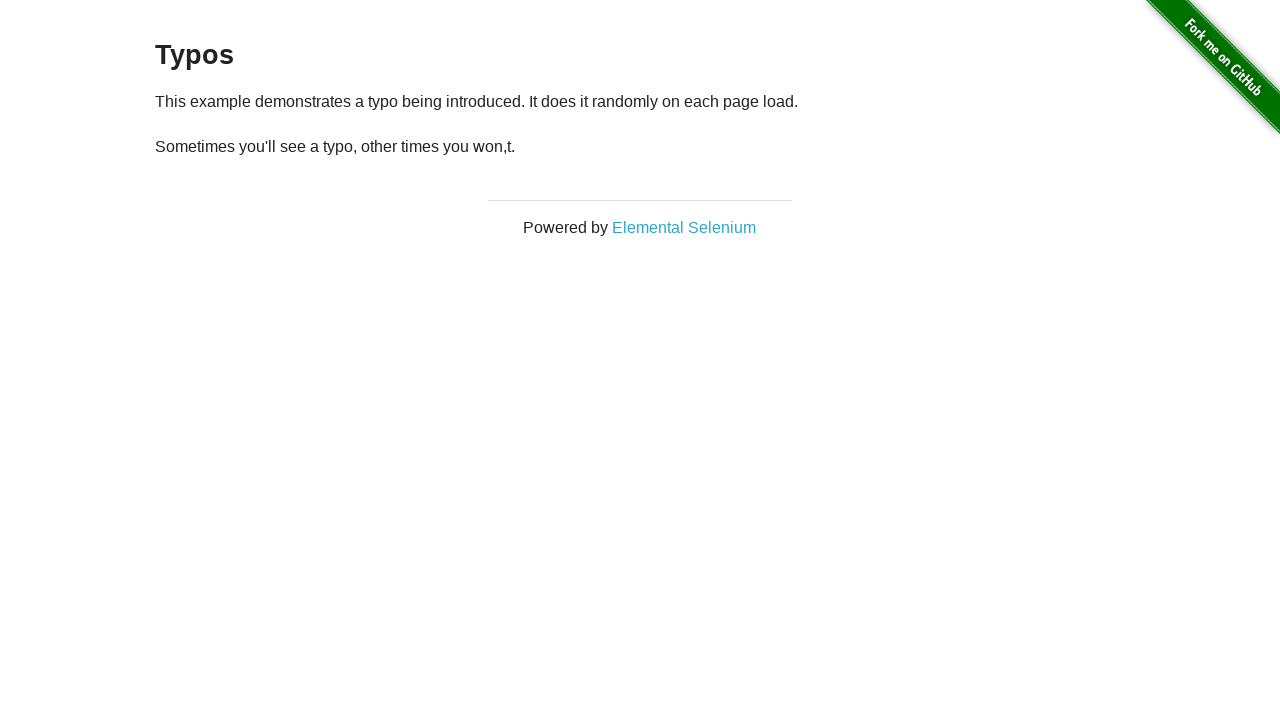

Typos page loaded and DOM content ready
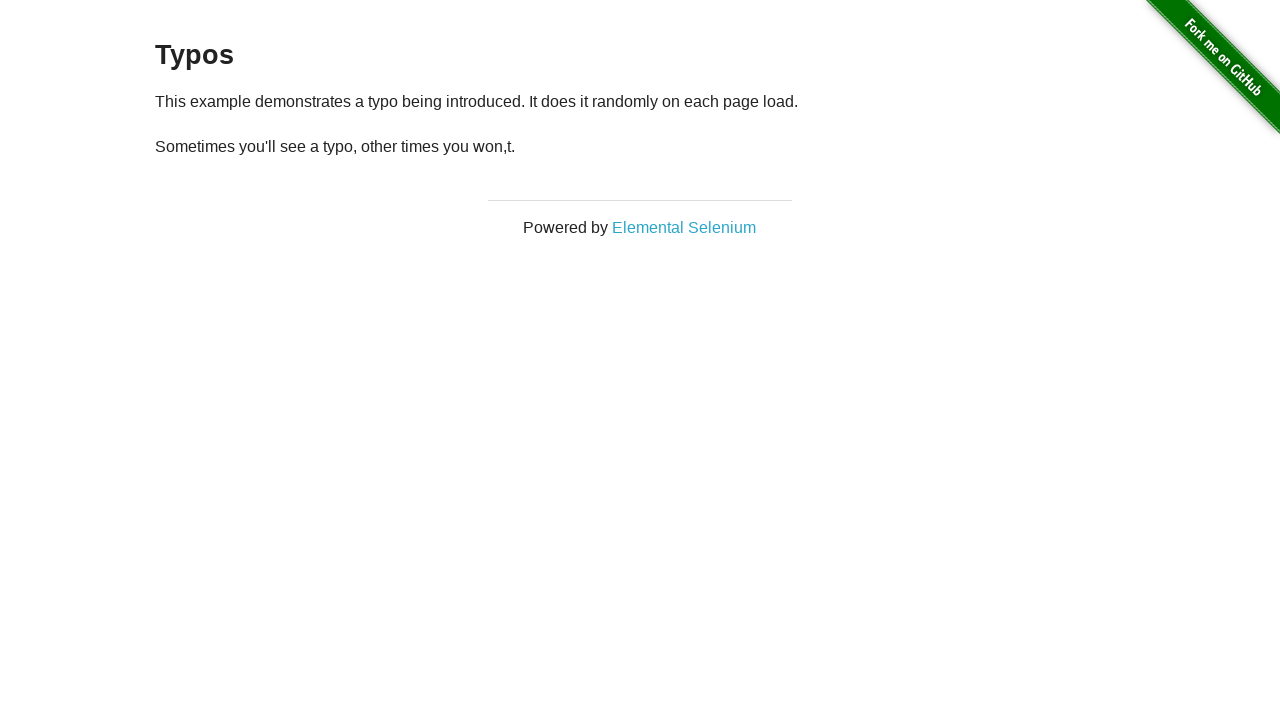

Verified that 2 windows are open
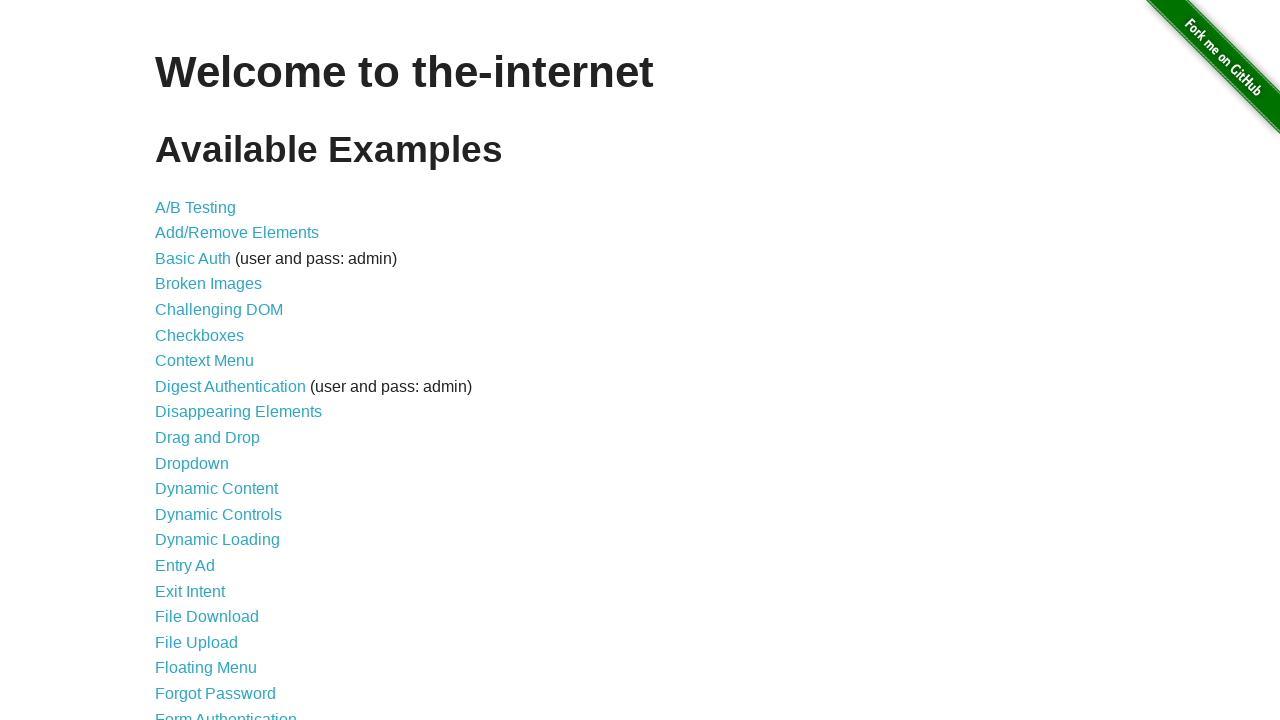

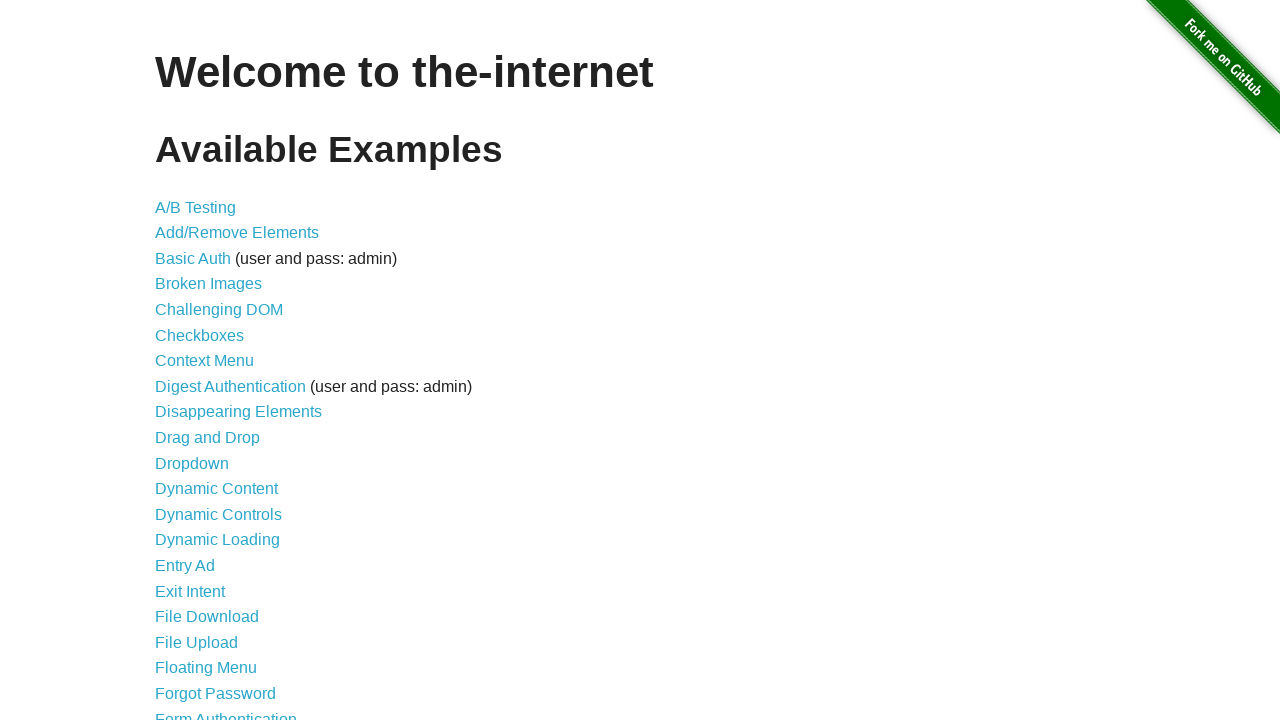